Tests Simple Alert functionality by clicking the button, reading the alert text, and accepting it

Starting URL: https://v1.training-support.net/selenium/javascript-alerts

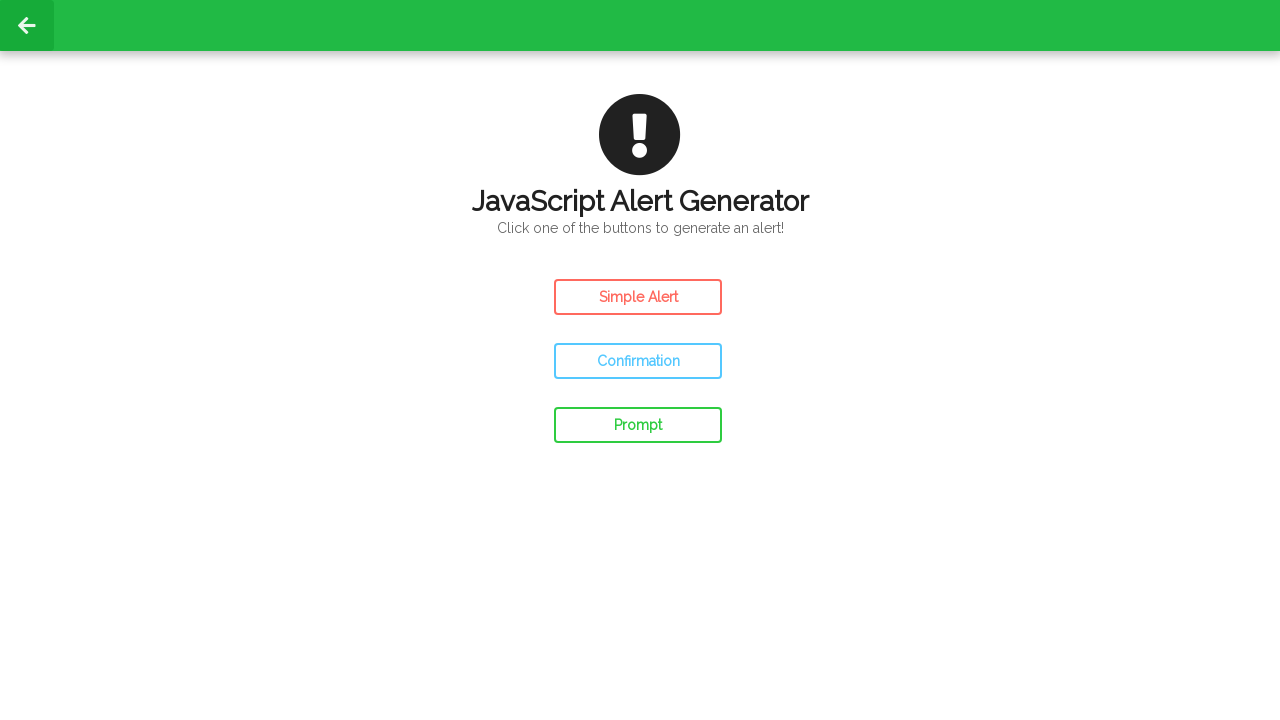

Clicked the Simple Alert button at (638, 297) on #simple
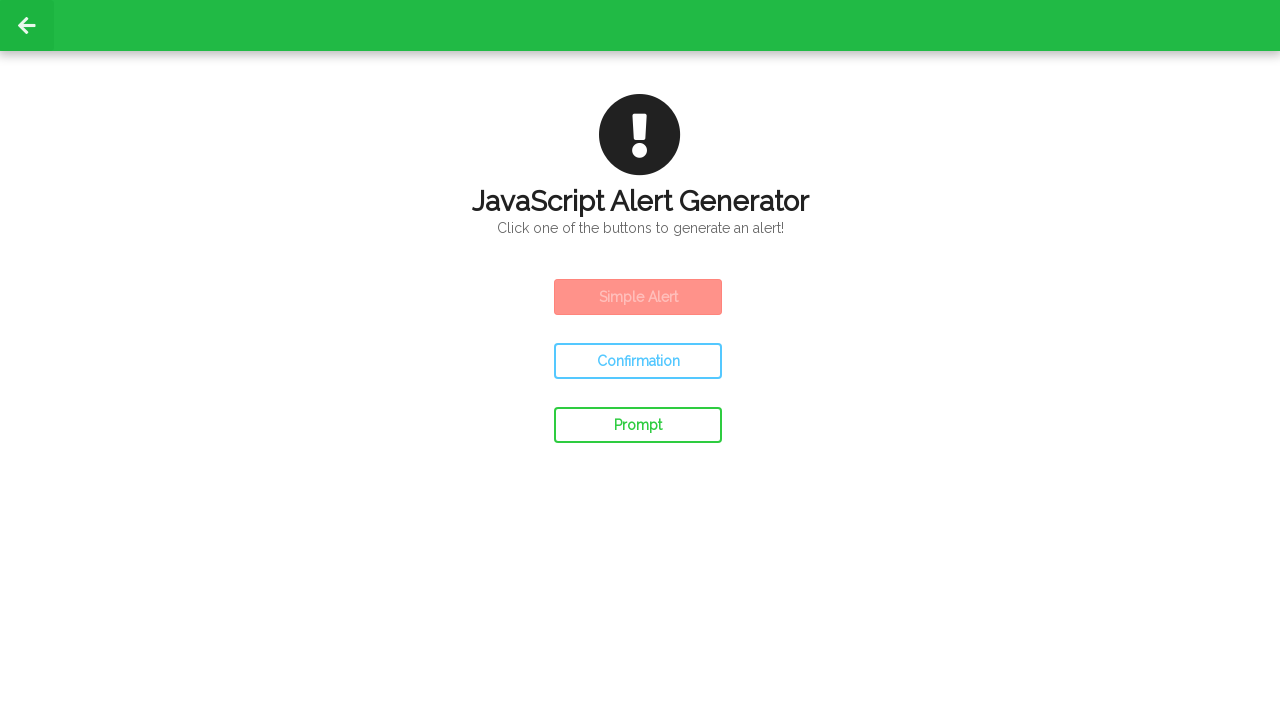

Set up dialog handler to accept the alert
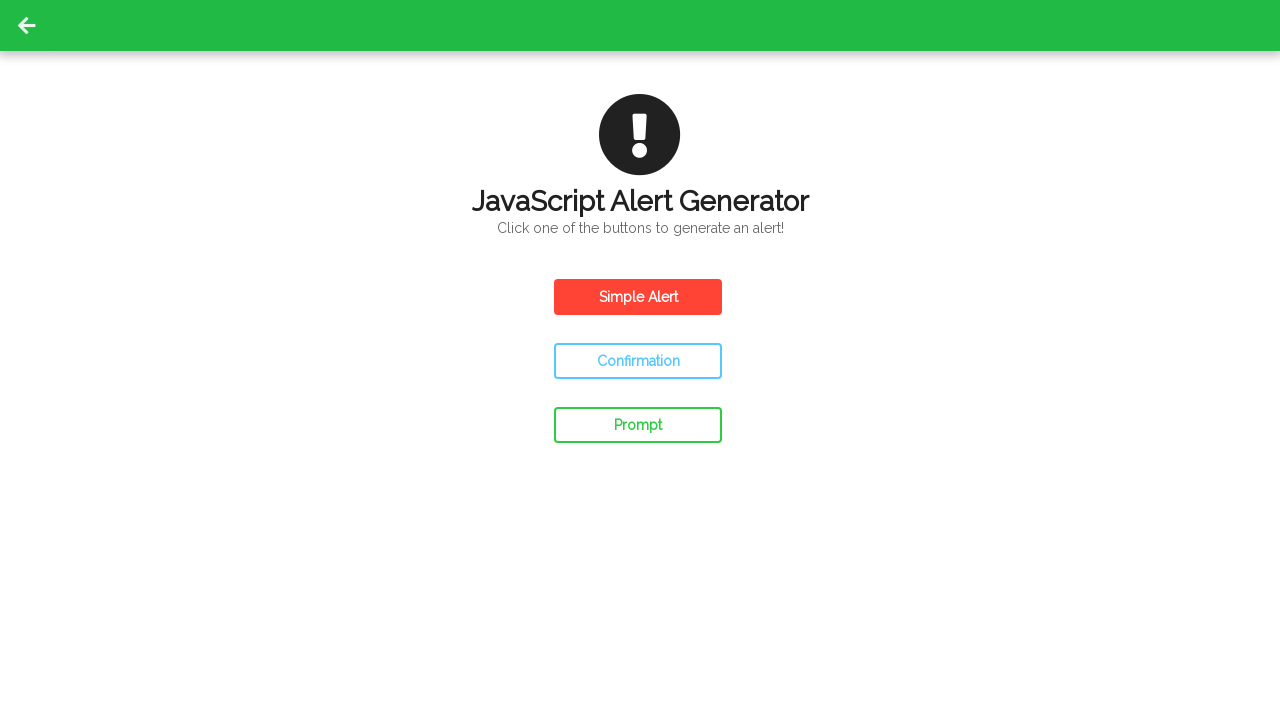

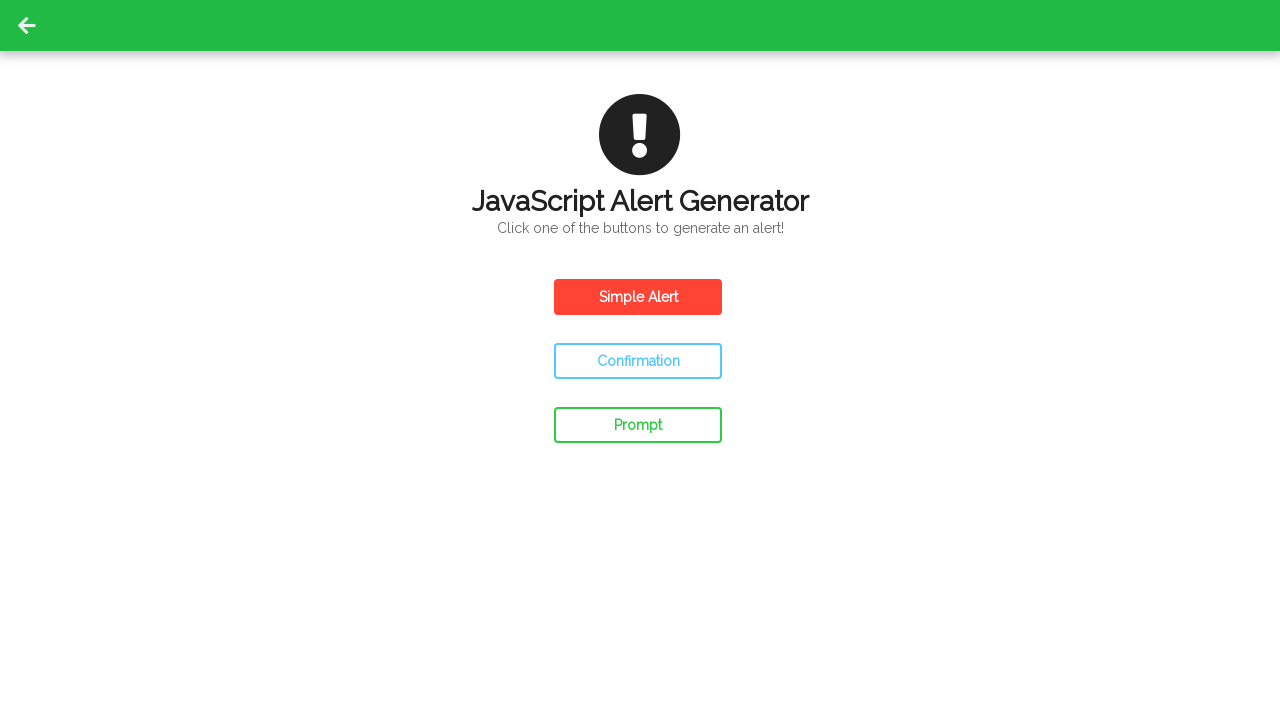